Tests tooltip on text field by hovering and verifying the tooltip text.

Starting URL: https://demoqa.com/tool-tips

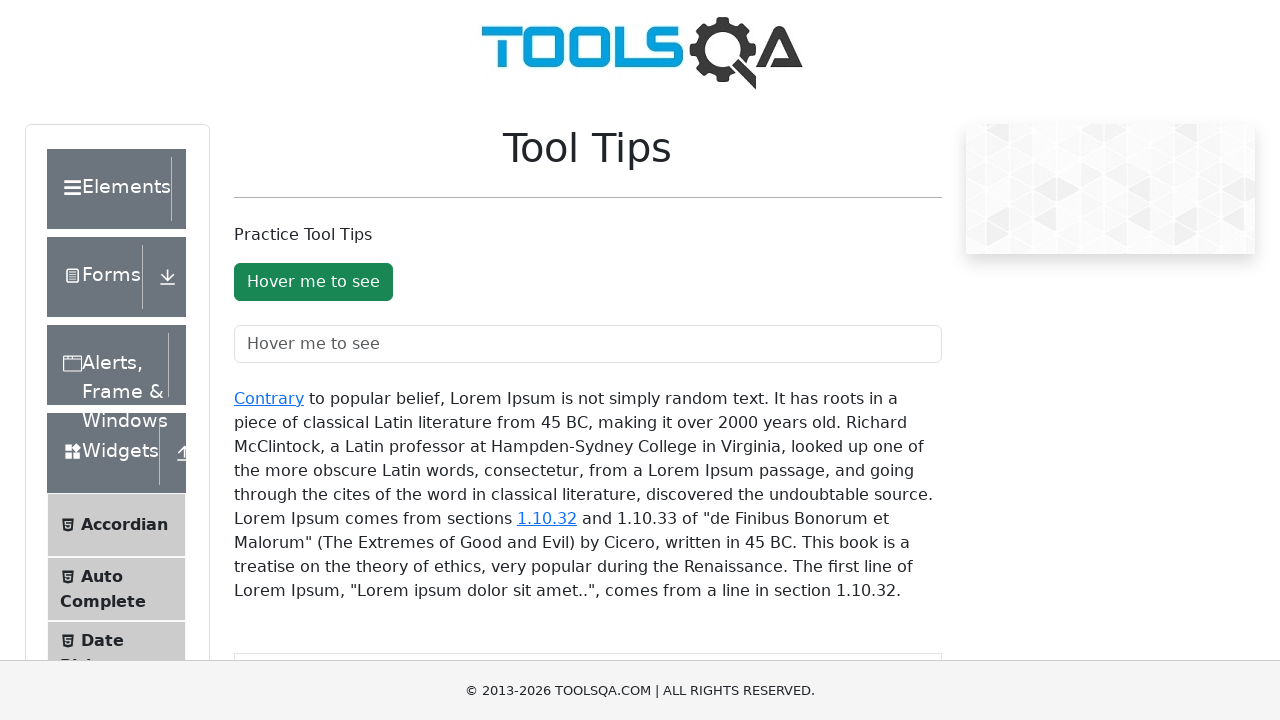

Navigated to tooltips demo page
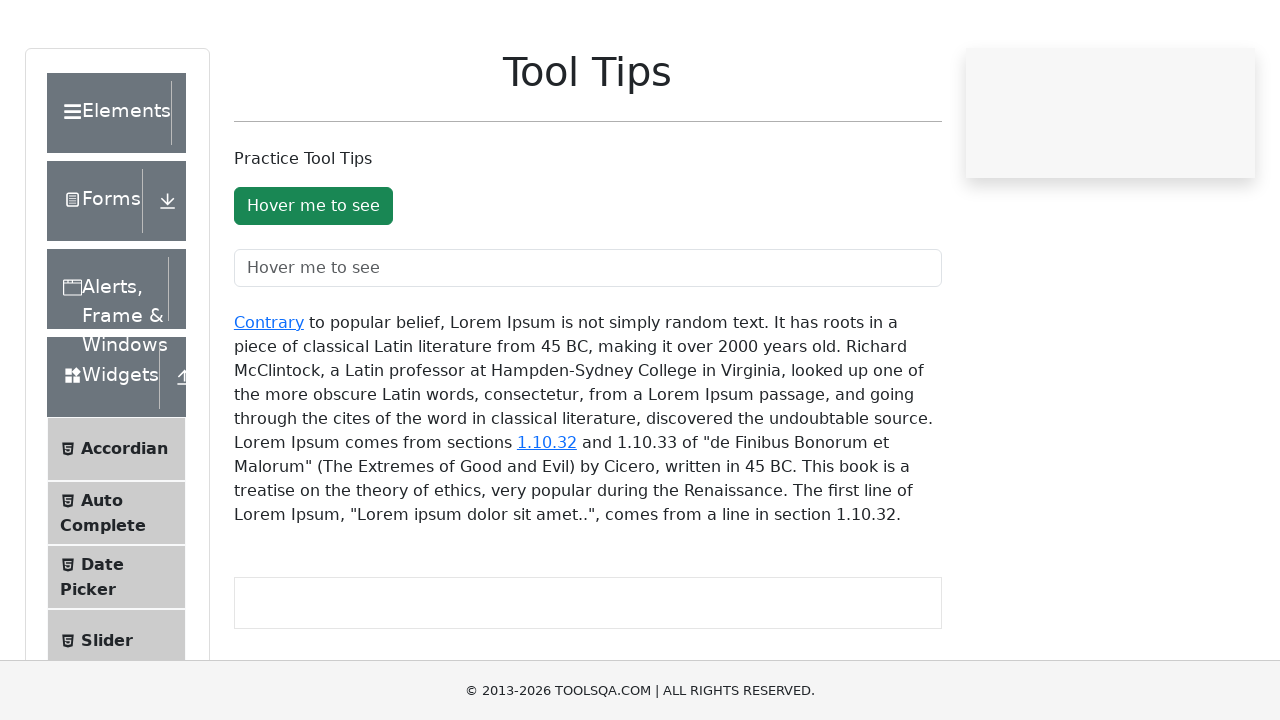

Hovered over the text field to trigger tooltip at (588, 344) on #toolTipTextField
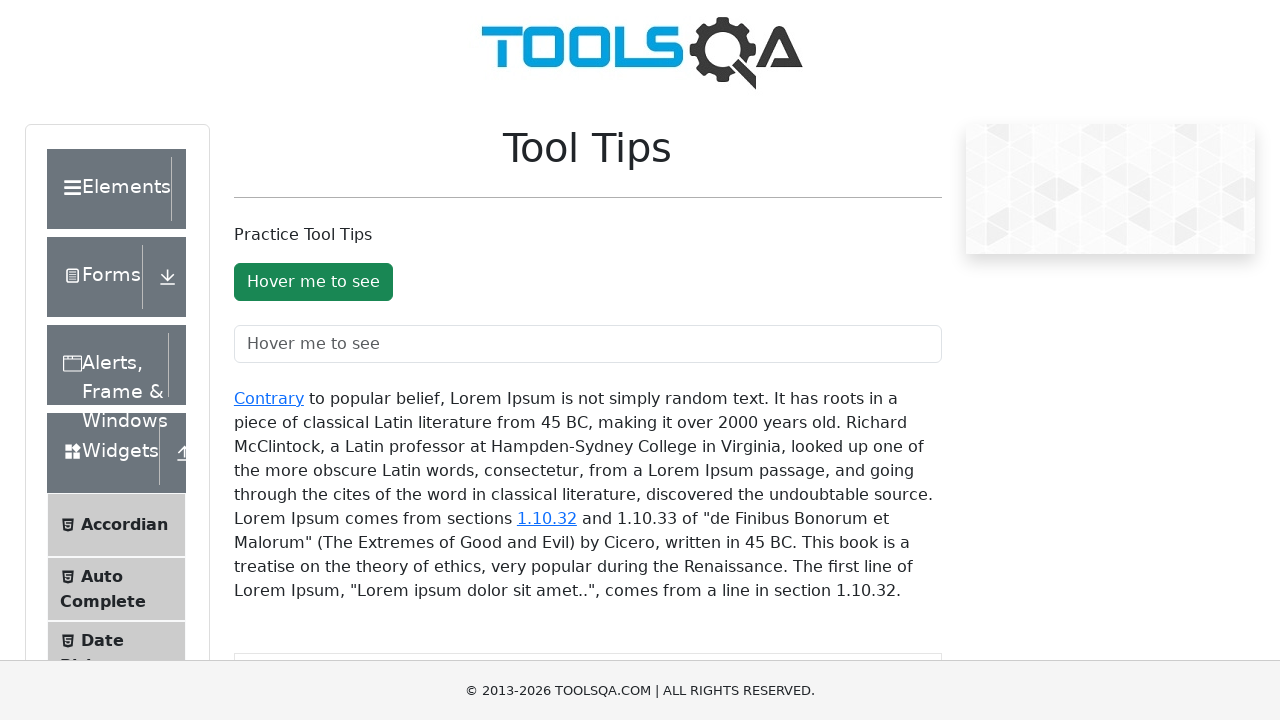

Tooltip element appeared after hover
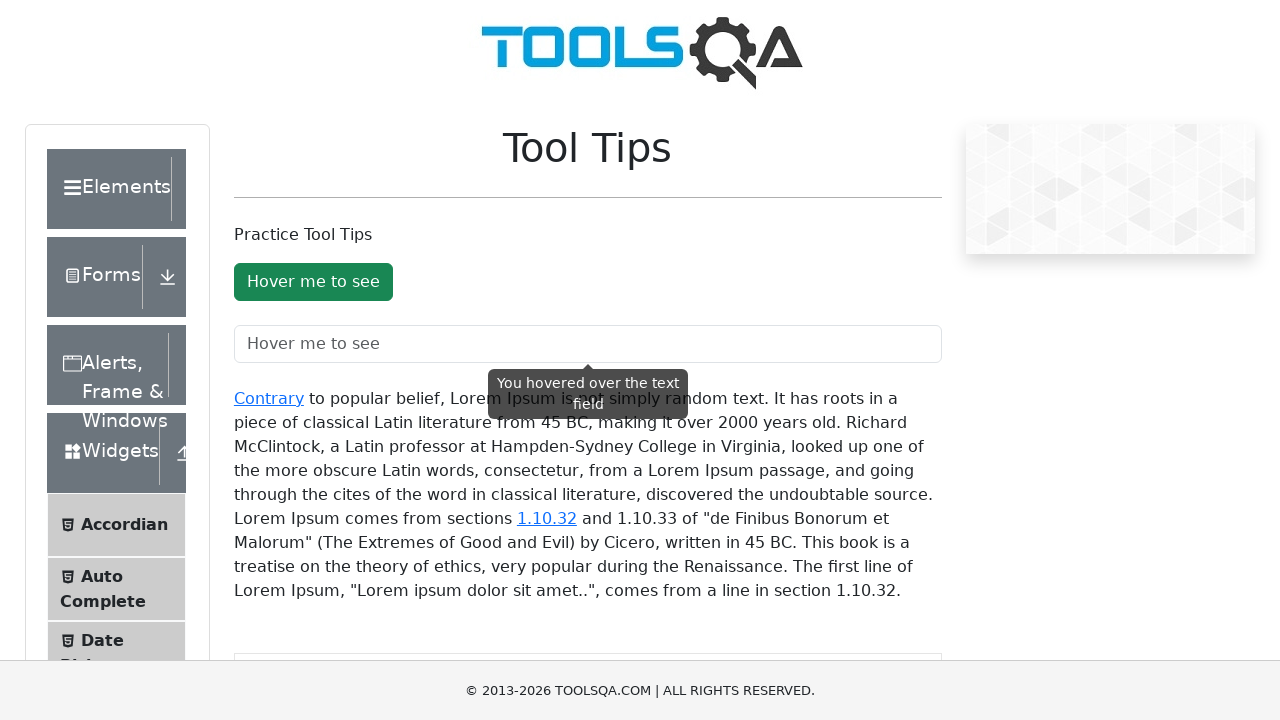

Verified tooltip text matches expected value
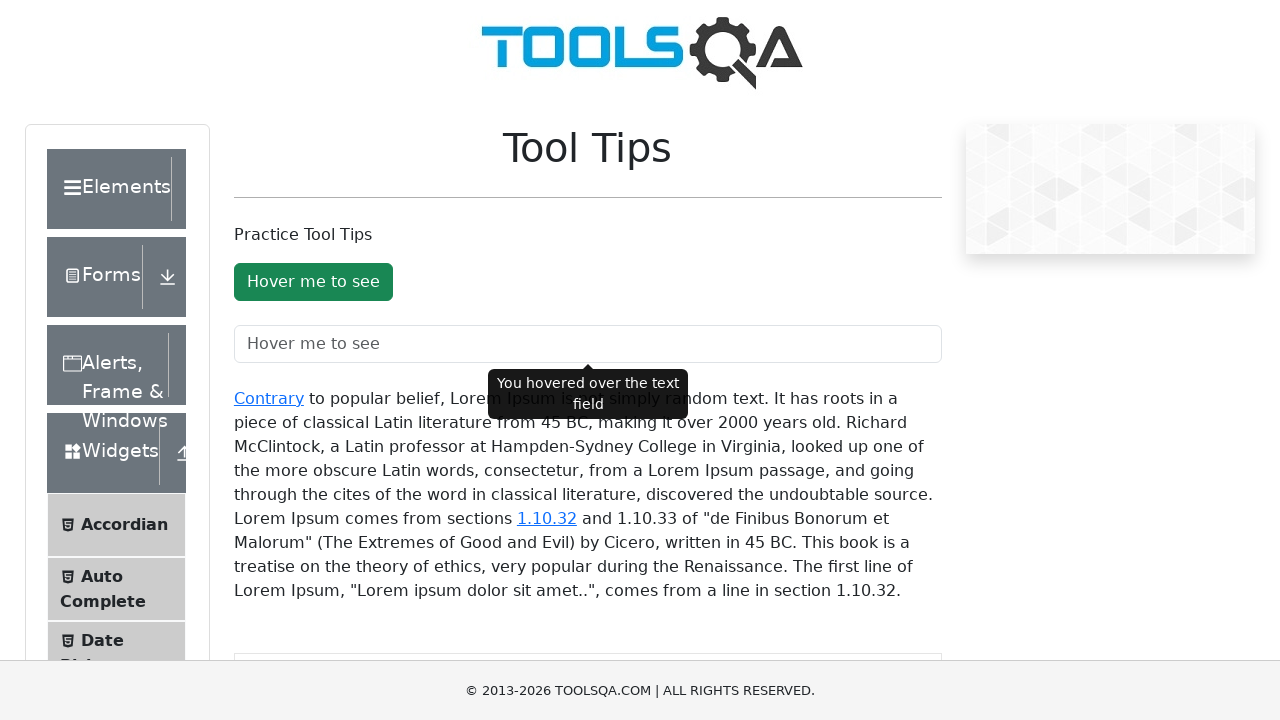

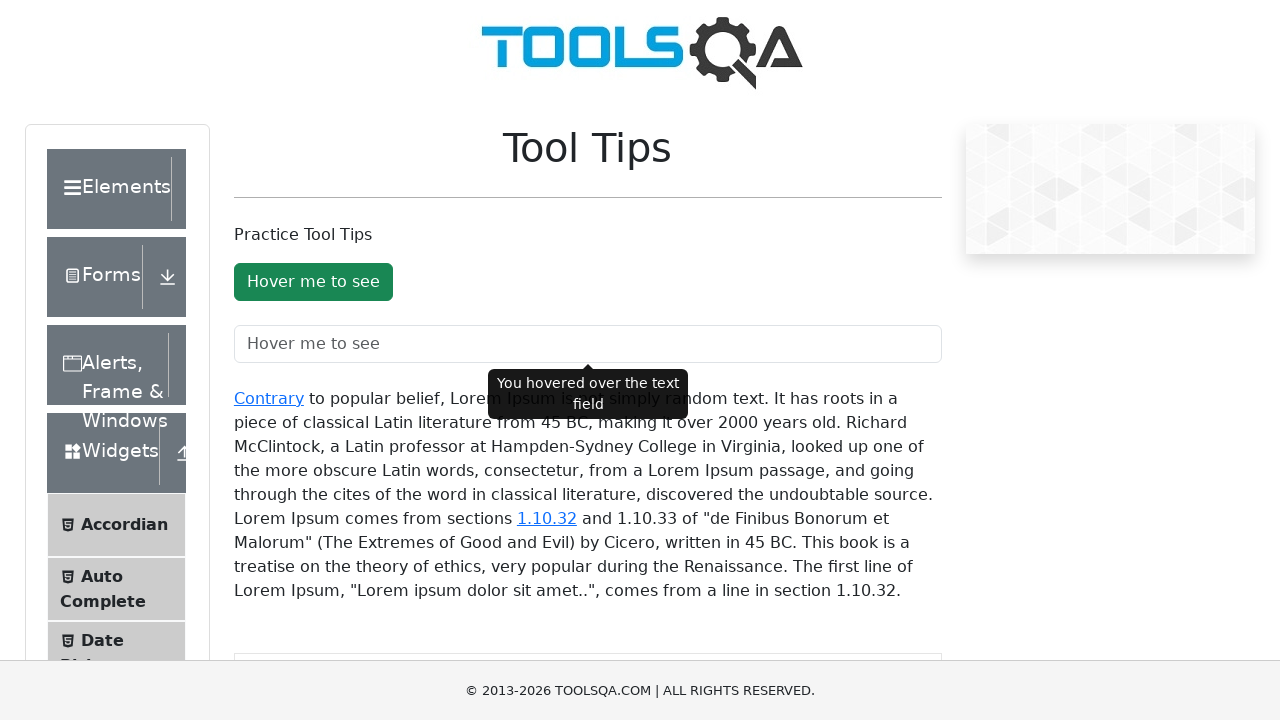